Tests unmarking a completed todo item by clicking its checkbox again, verifying it returns to active state.

Starting URL: https://demo.playwright.dev/todomvc

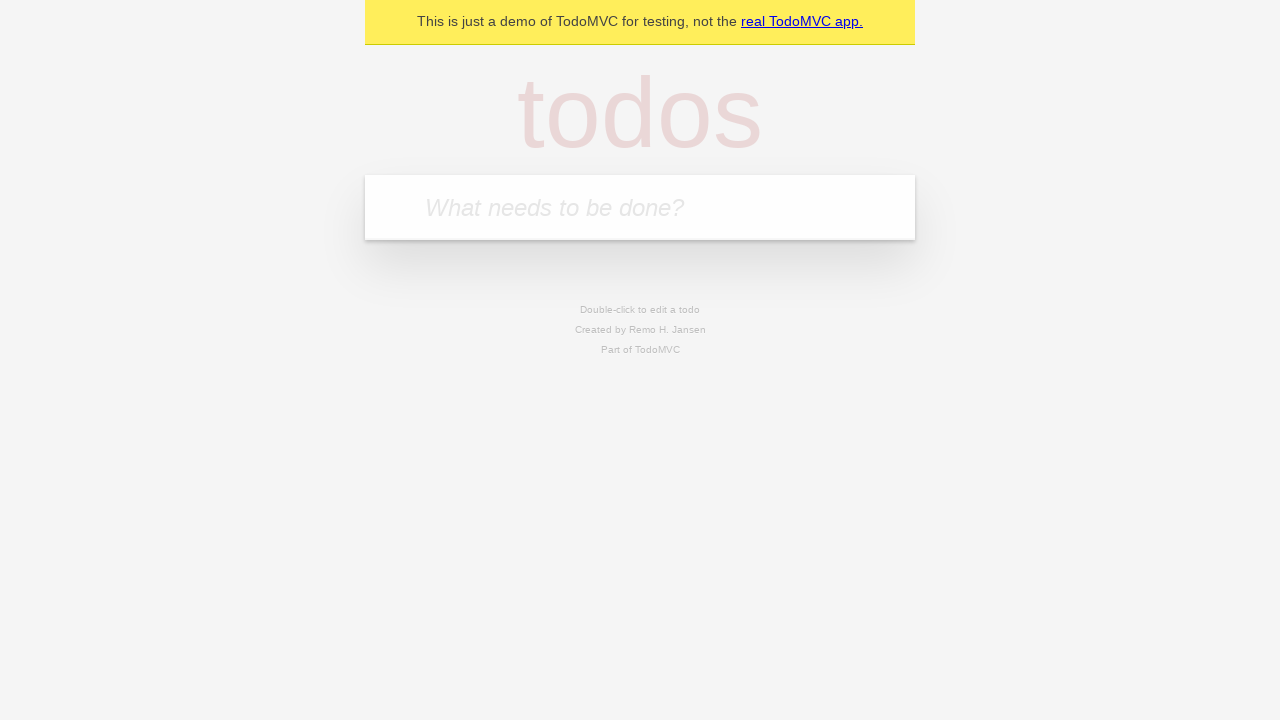

Filled new todo input with 'Sample task' on .new-todo
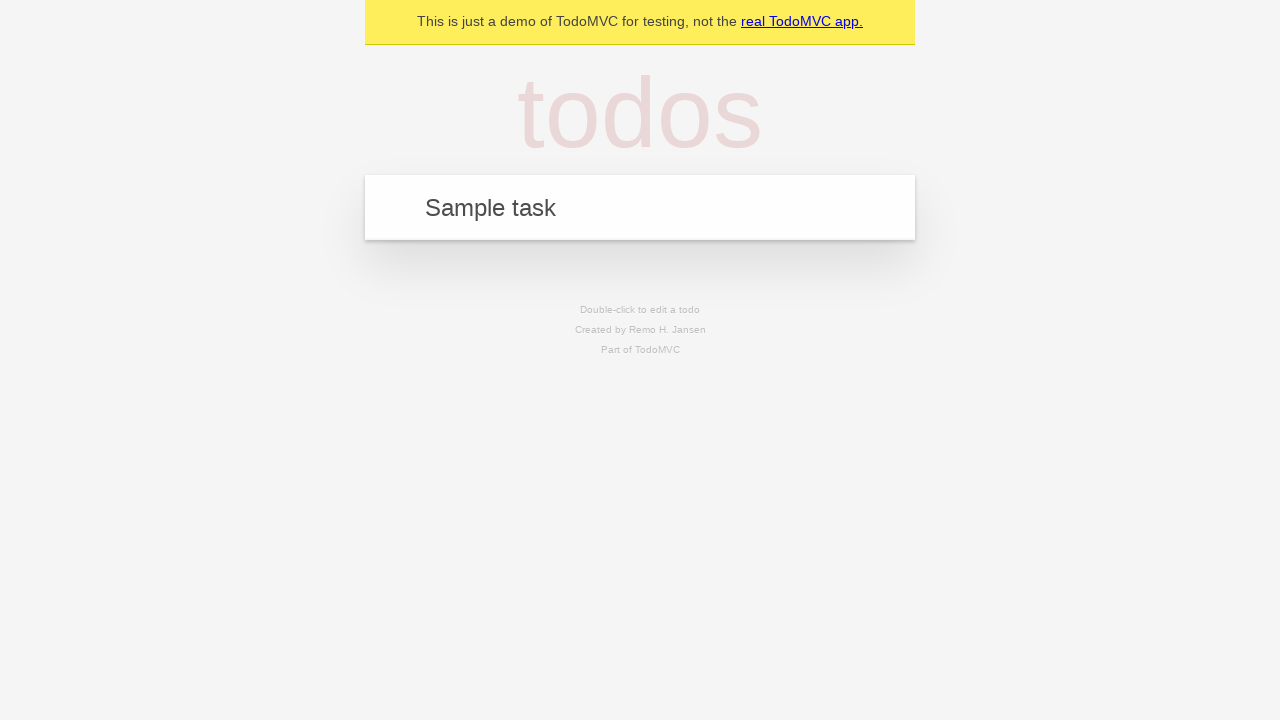

Pressed Enter to create the todo item
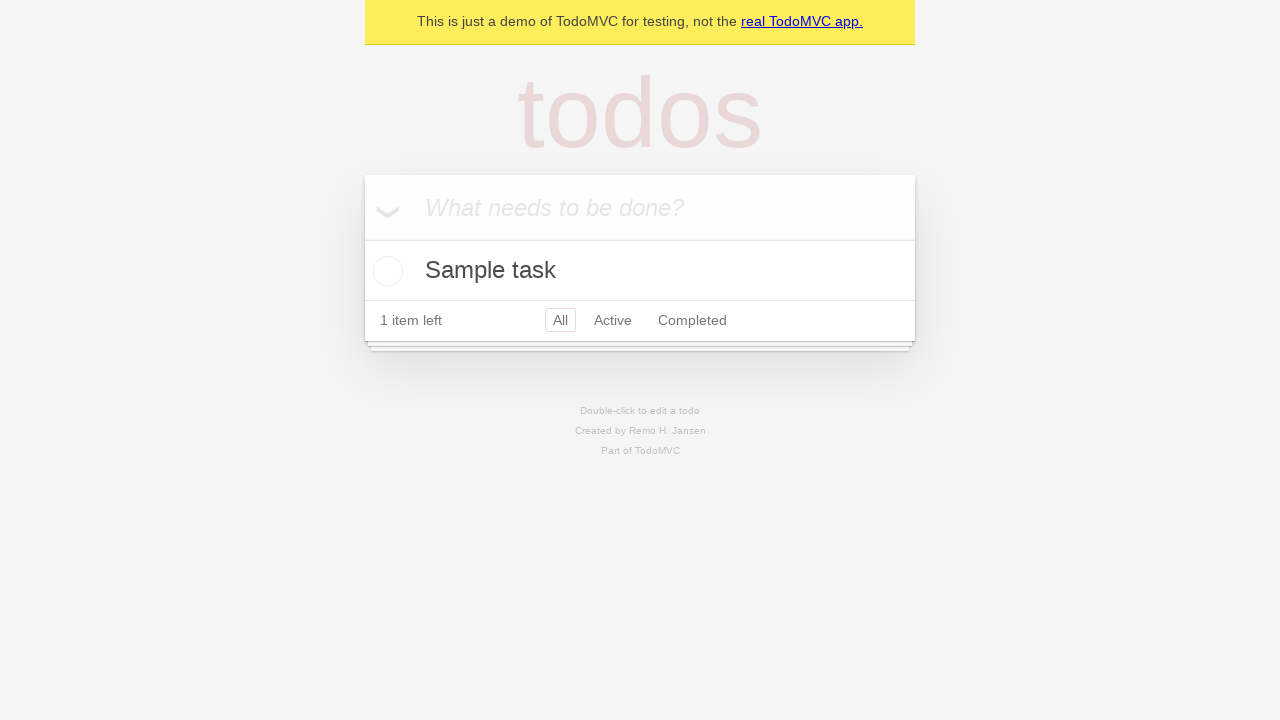

Clicked checkbox to mark todo as completed at (385, 271) on .todo-list li .toggle
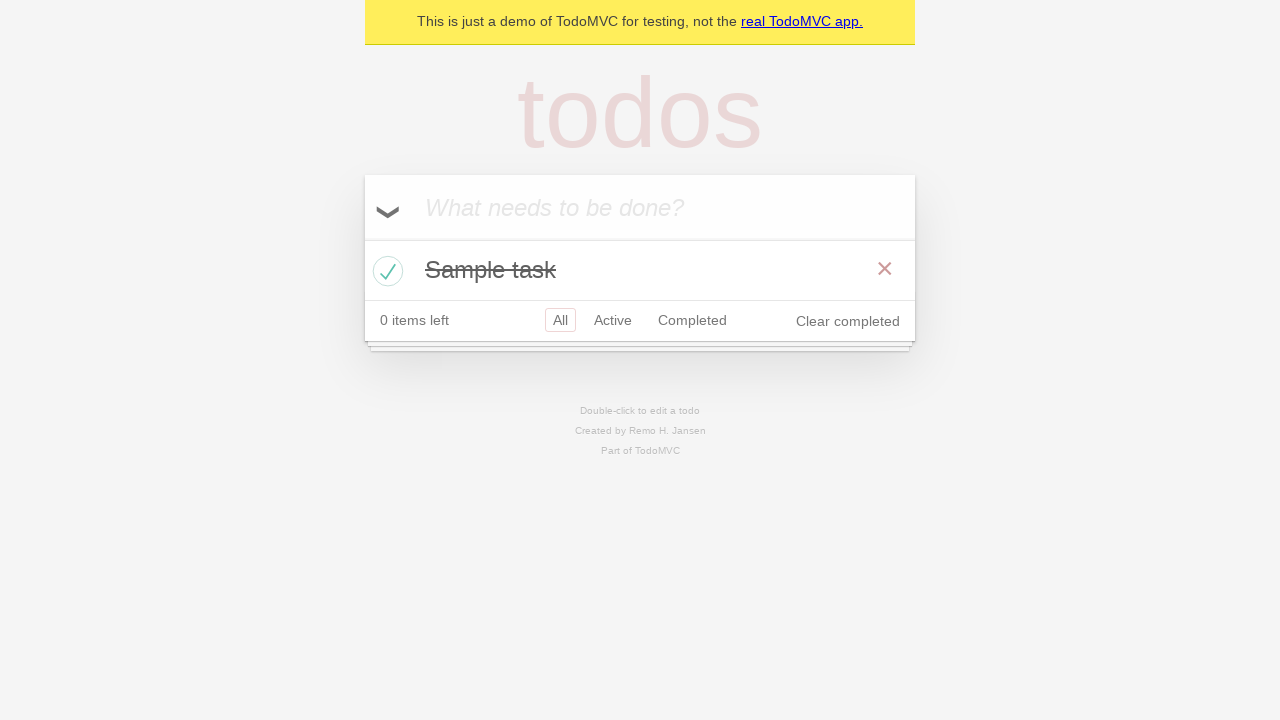

Verified todo item is now marked as completed
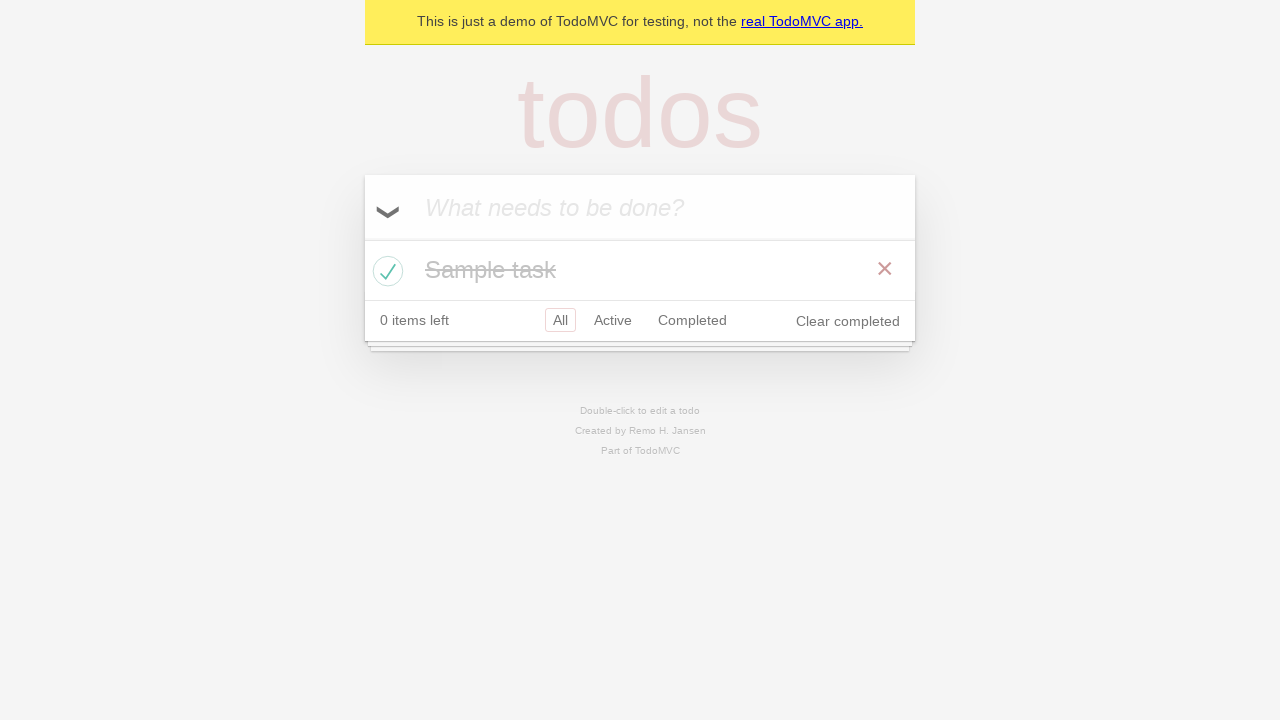

Clicked checkbox to unmark the completed todo at (385, 271) on .todo-list li.completed .toggle
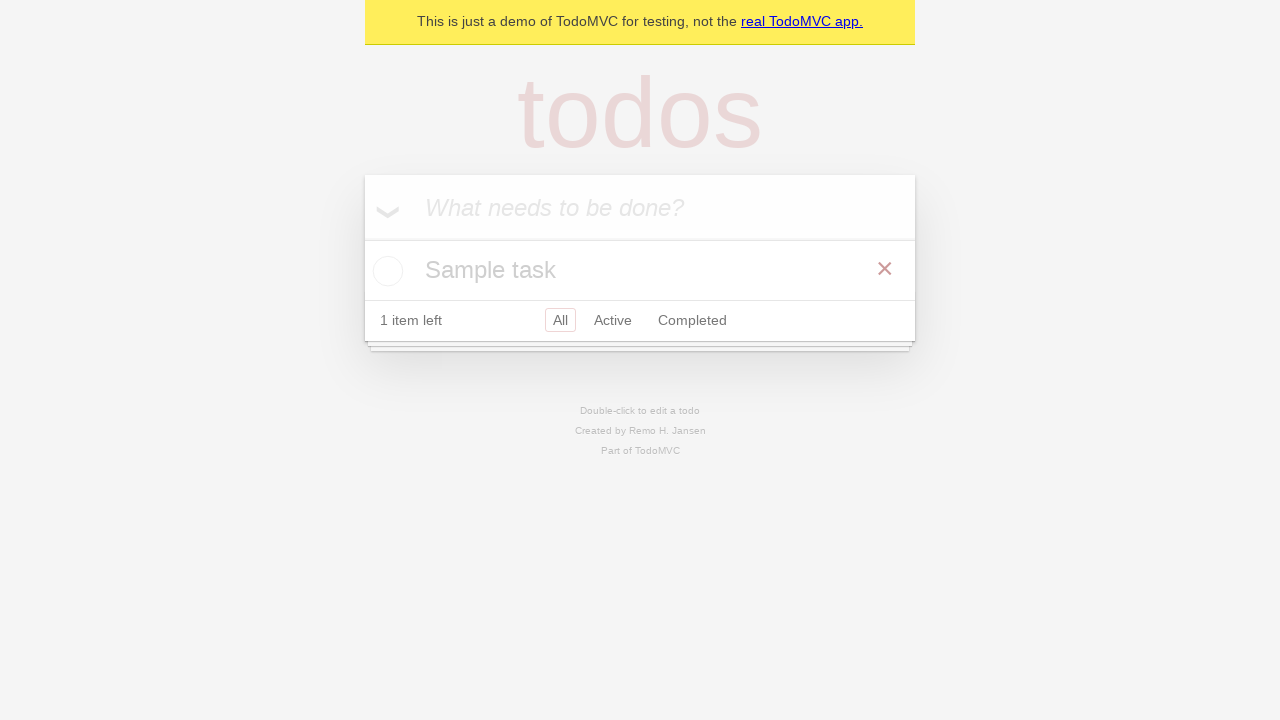

Verified todo item returned to active state
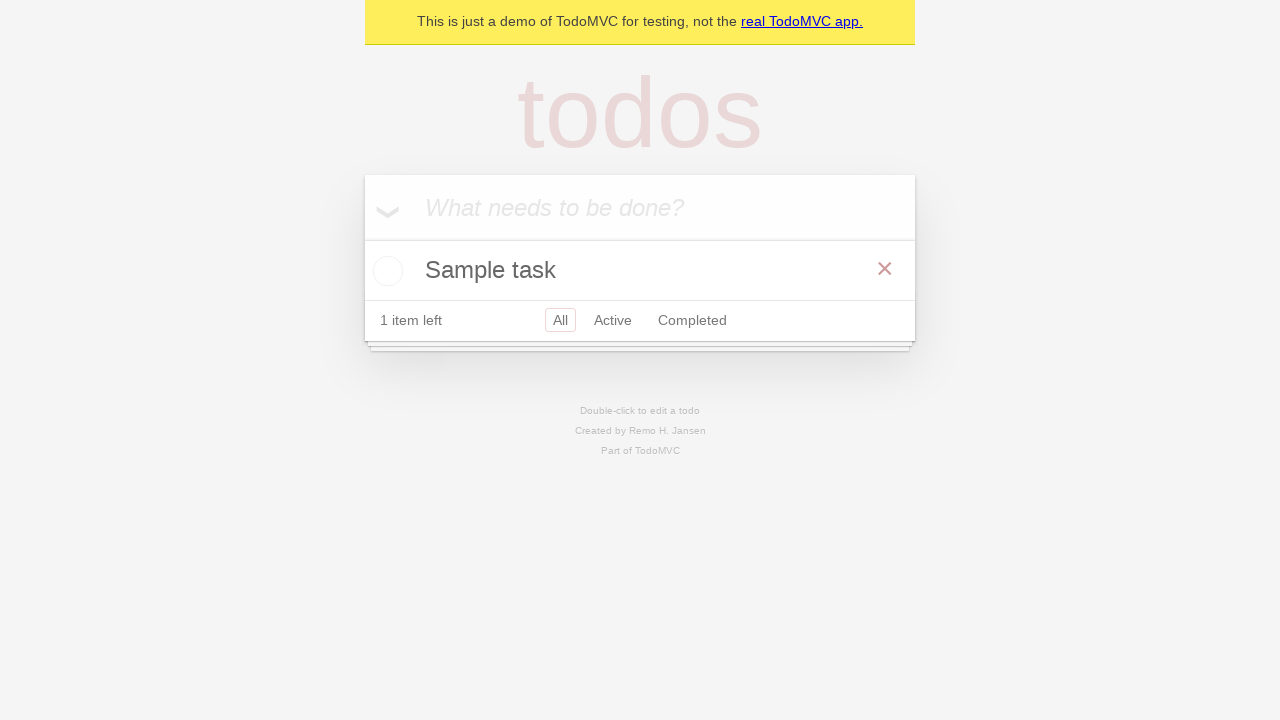

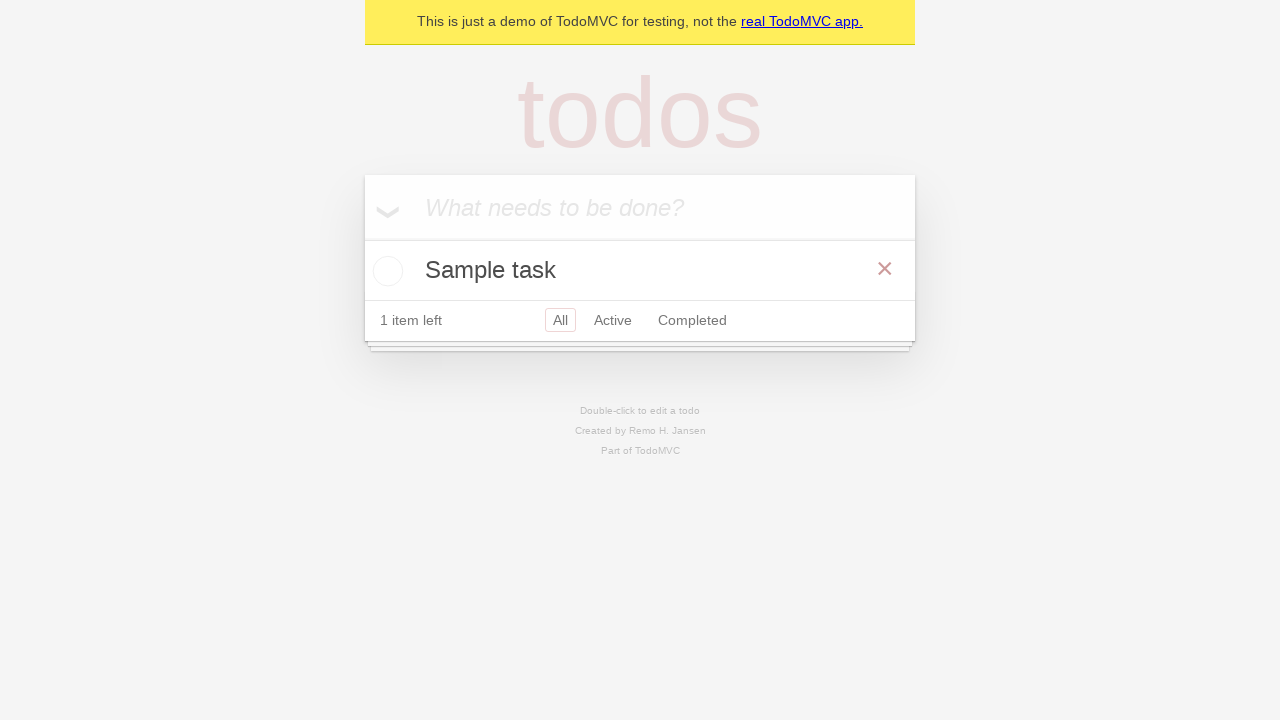